Tests form filling functionality on Ultimate QA website by filling out name and message fields in multiple forms, submitting the first form, then solving a math captcha and submitting the second form.

Starting URL: https://ultimateqa.com/filling-out-forms/

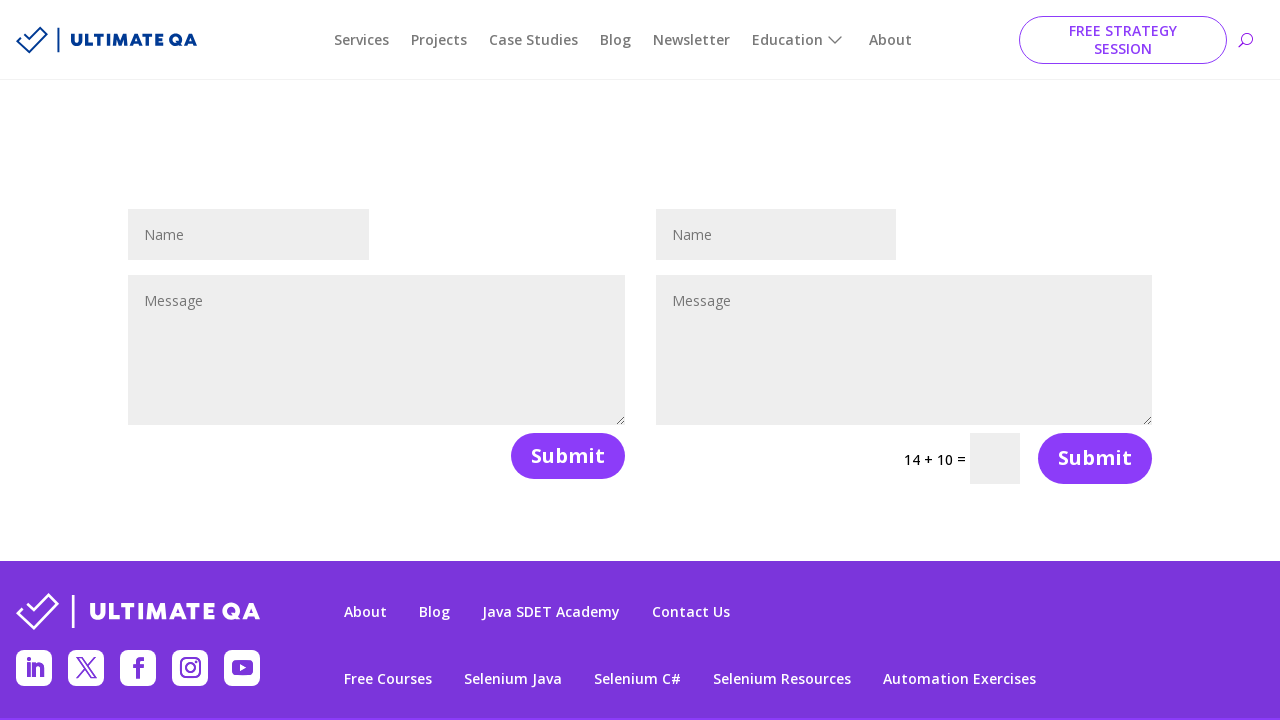

Located all name input fields
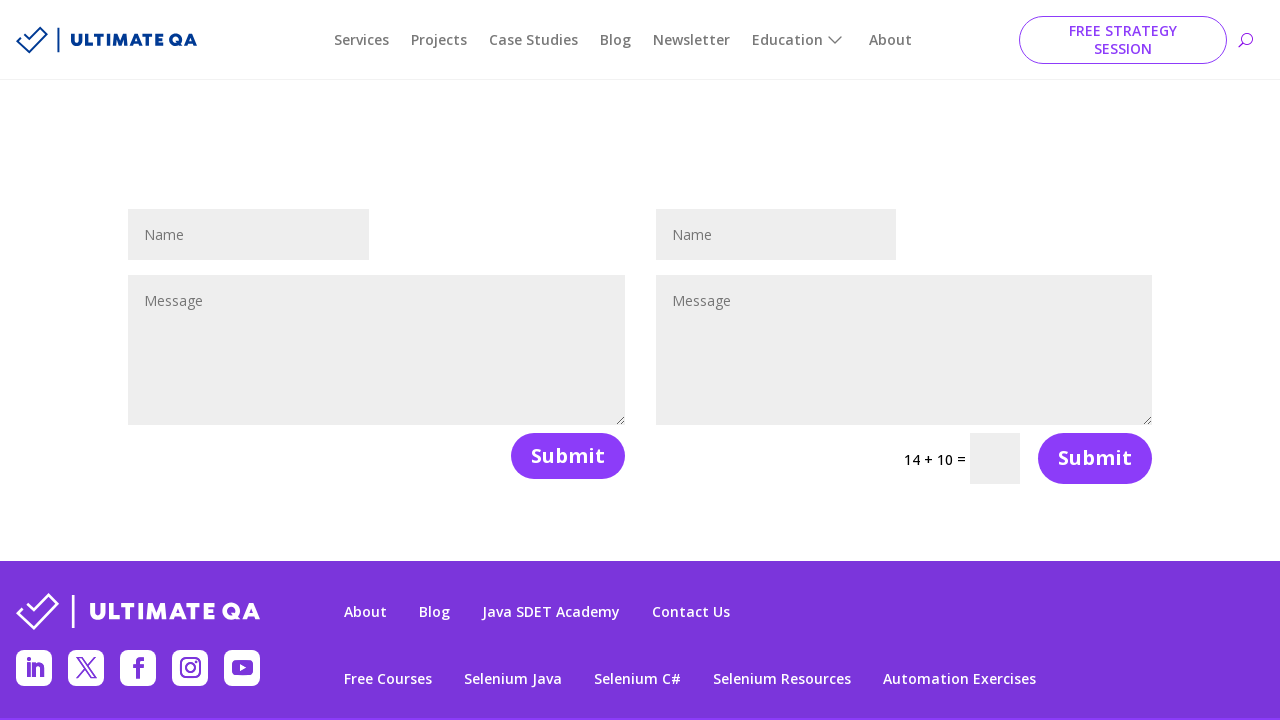

Located all message textarea fields
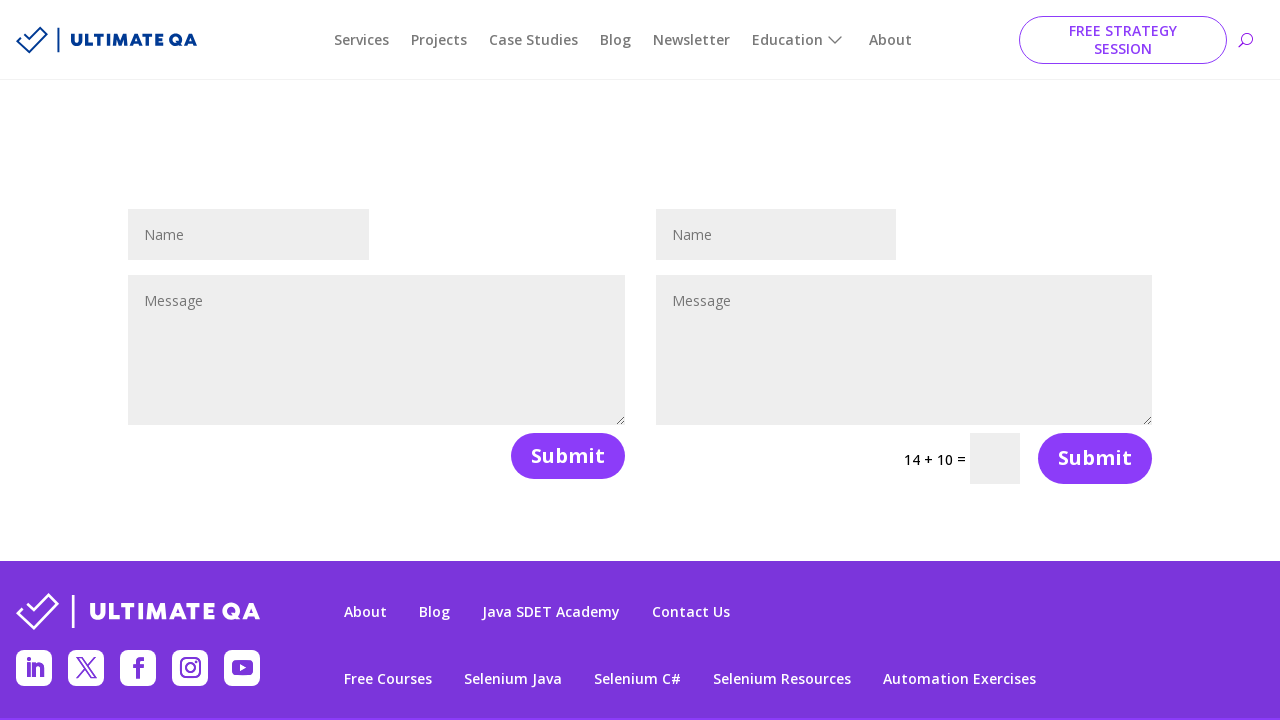

Filled name field 1 with 'KXVMP' on xpath=//input[@placeholder='Name'] >> nth=0
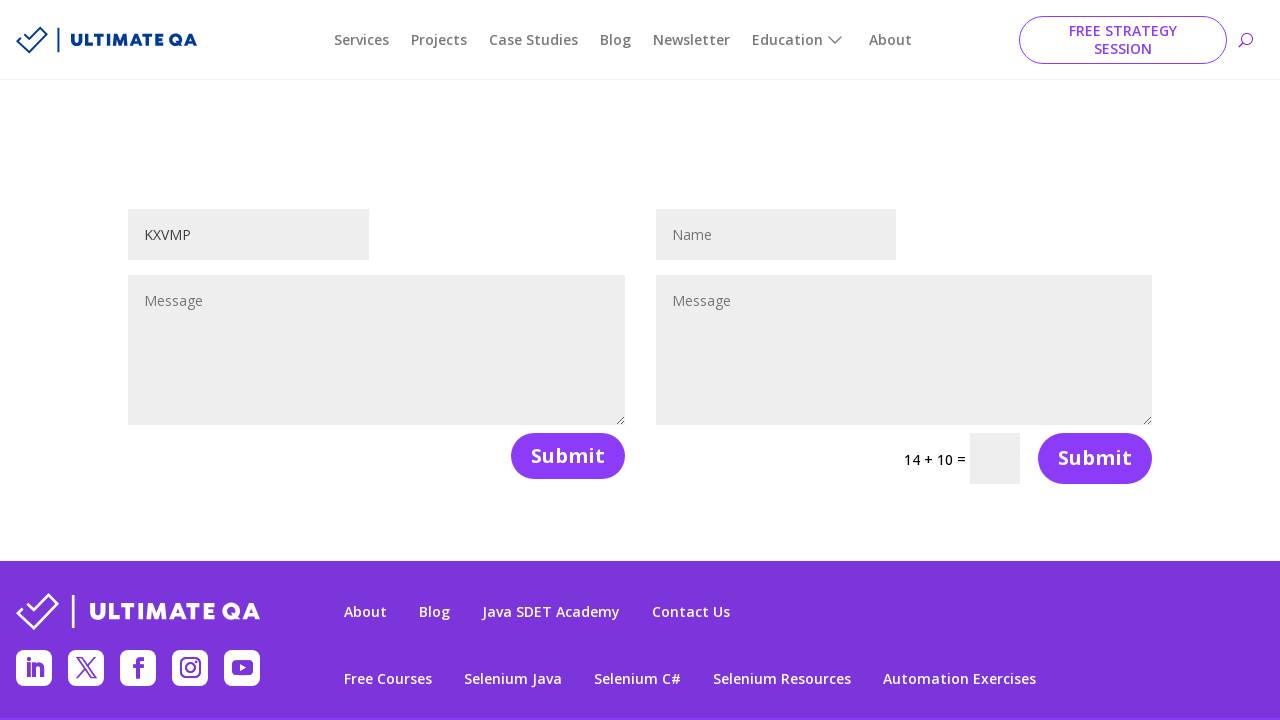

Filled message field 1 with random text on xpath=//textarea[@placeholder='Message'] >> nth=0
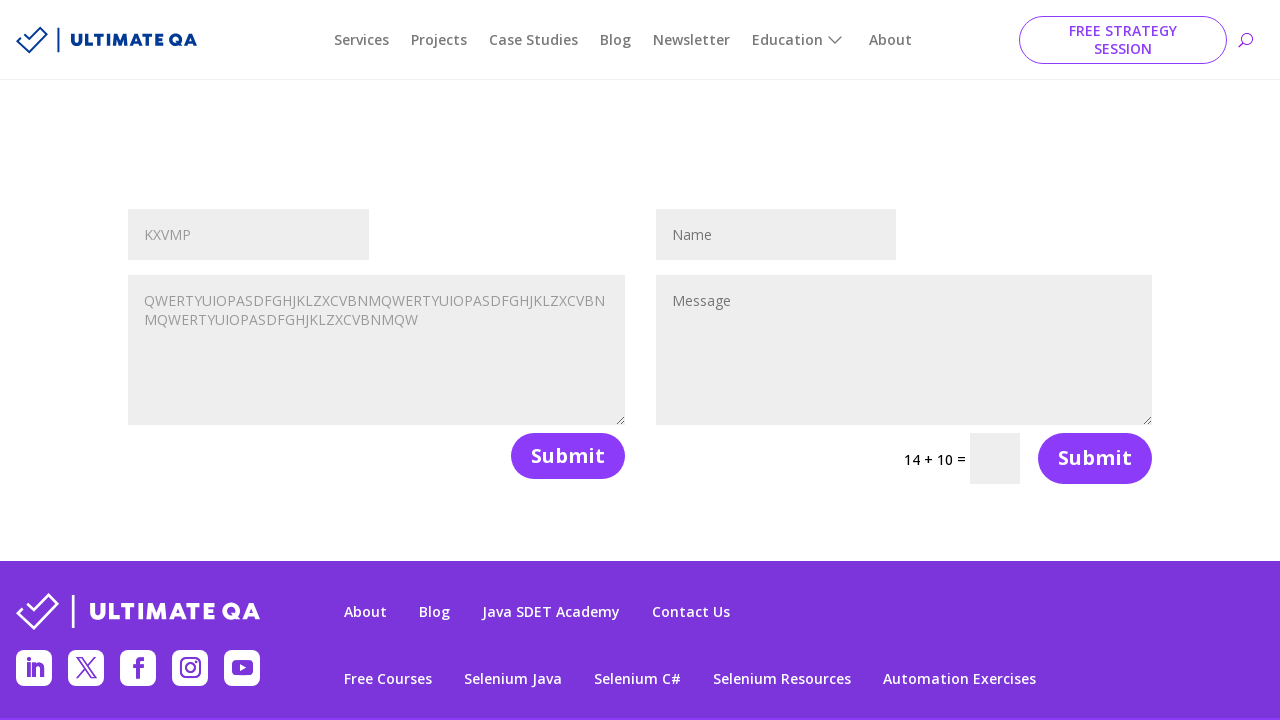

Filled name field 2 with 'KXVMP' on xpath=//input[@placeholder='Name'] >> nth=1
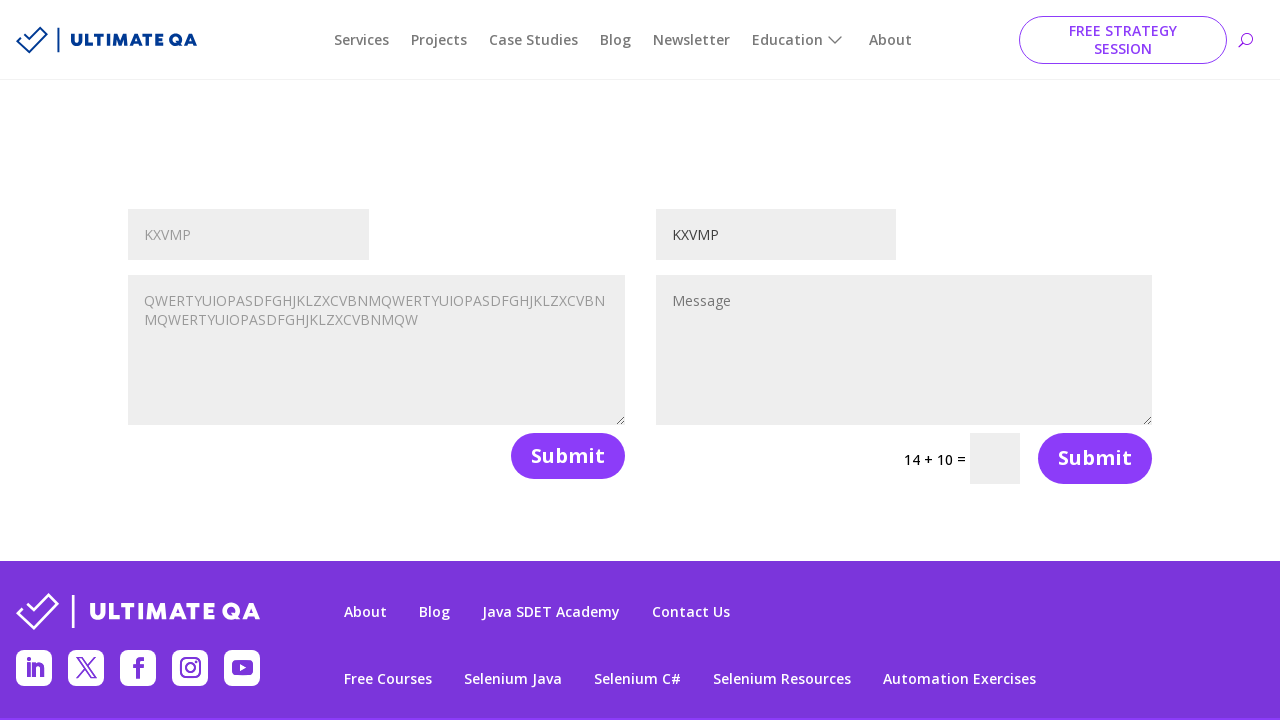

Filled message field 2 with random text on xpath=//textarea[@placeholder='Message'] >> nth=1
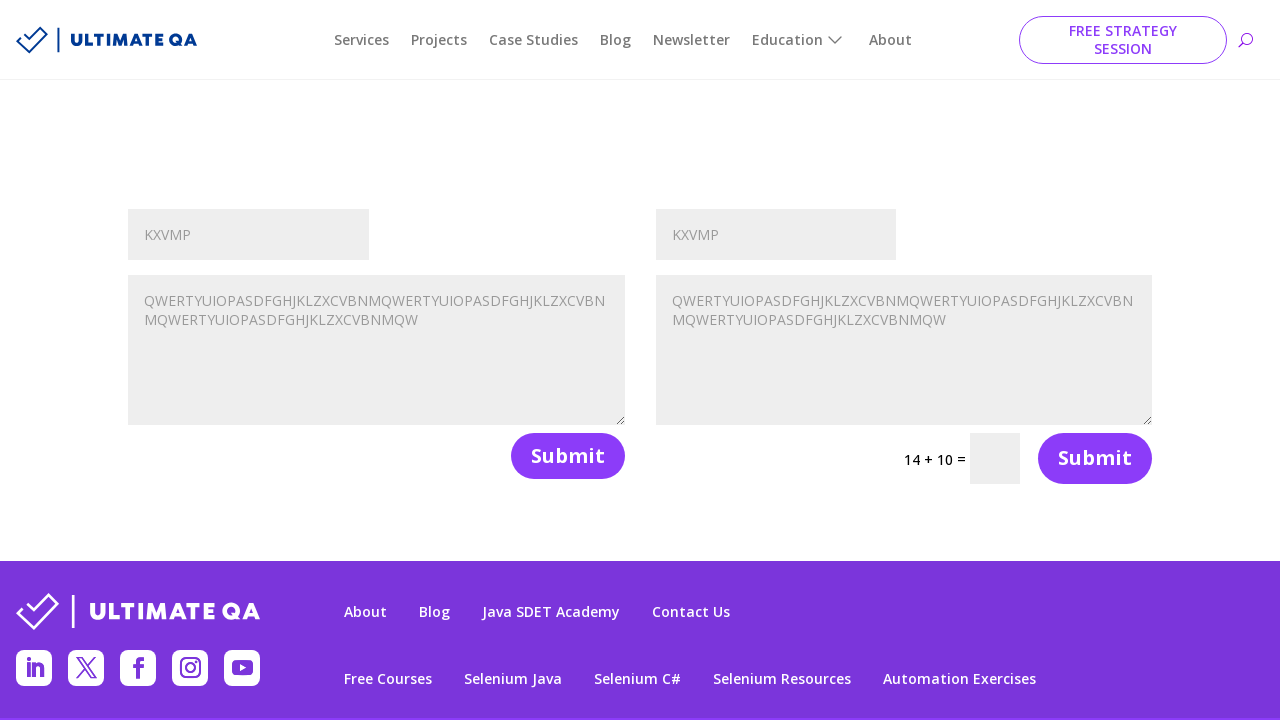

Located all submit buttons
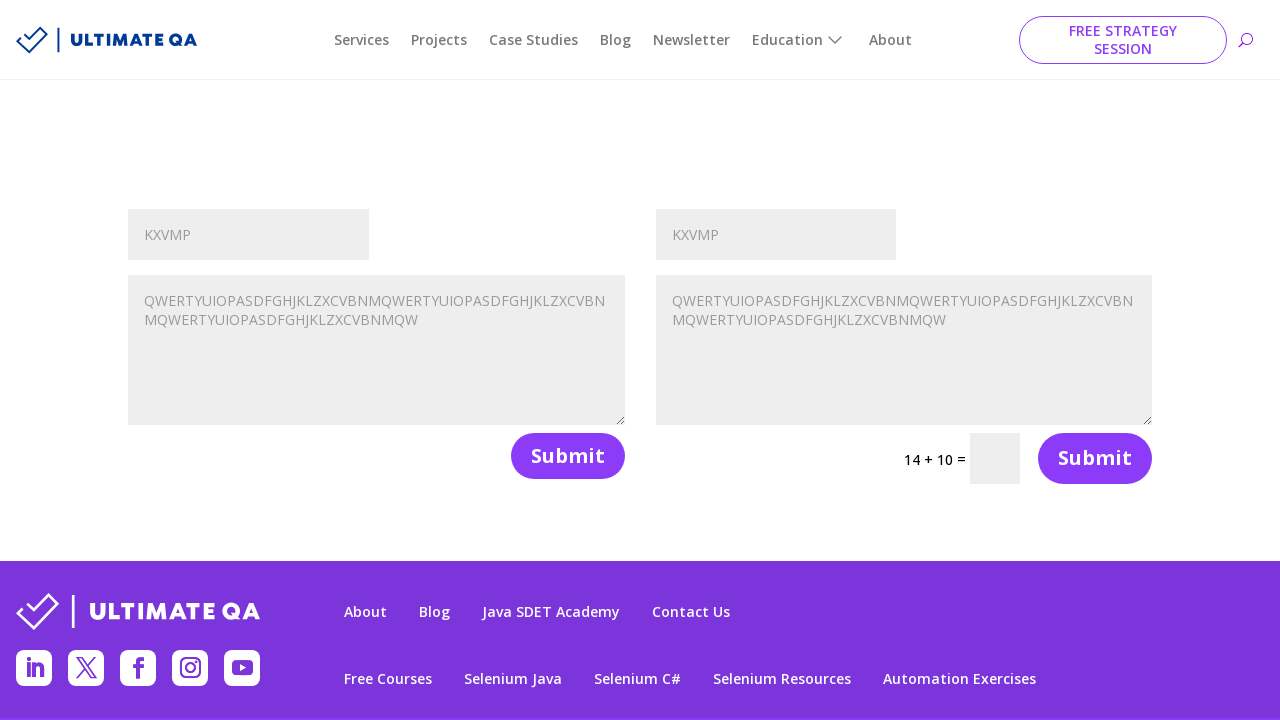

Clicked the first form submit button at (568, 456) on xpath=//button[@type='submit'] >> nth=0
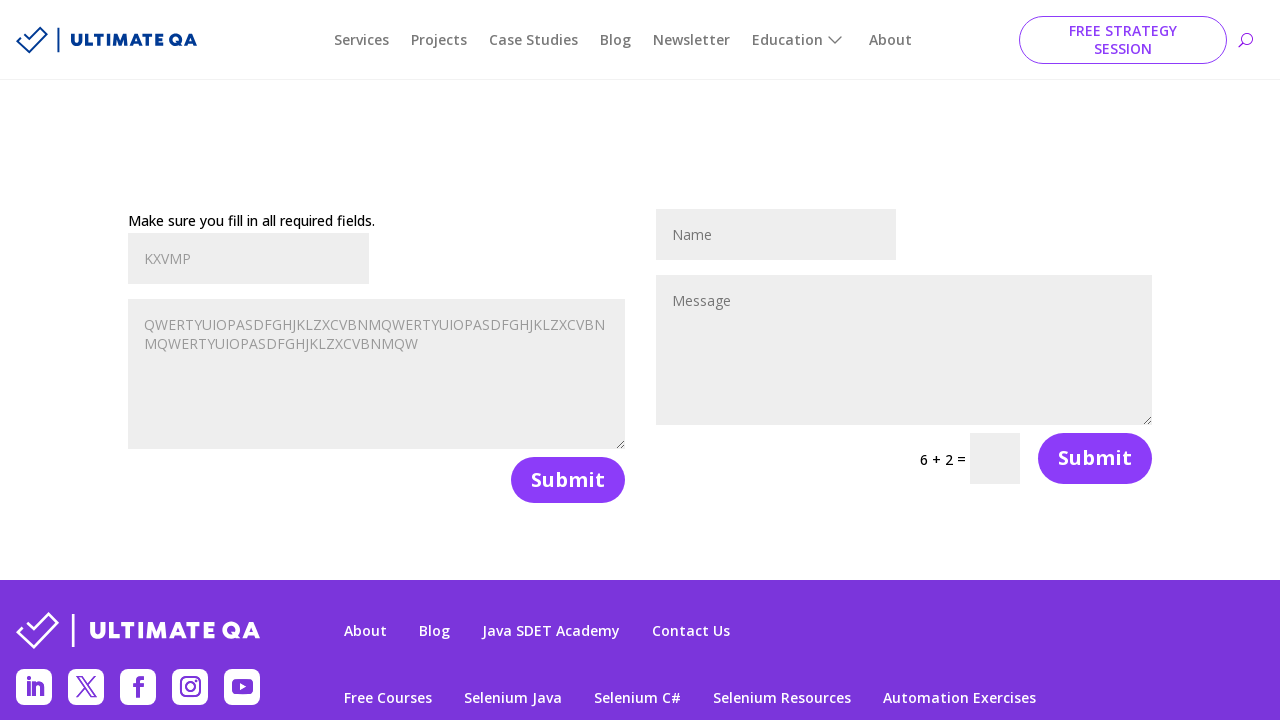

First form submission success message appeared
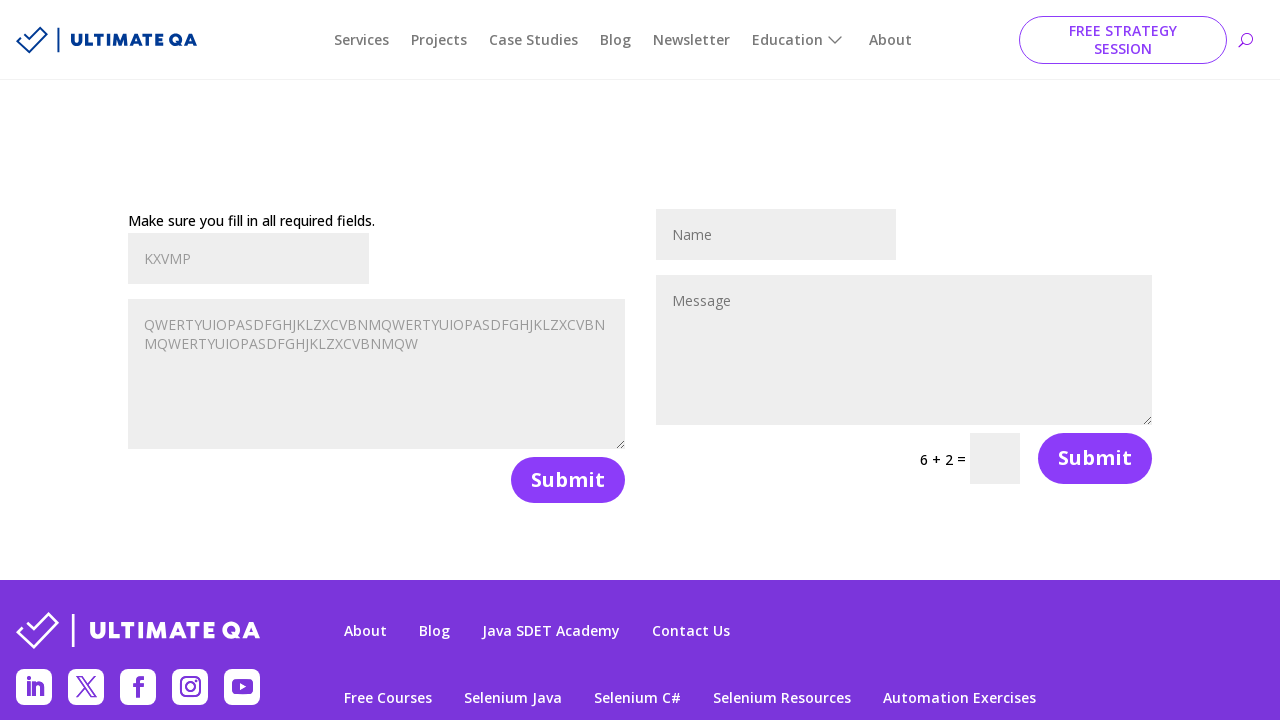

Retrieved math problem: 6 + 2
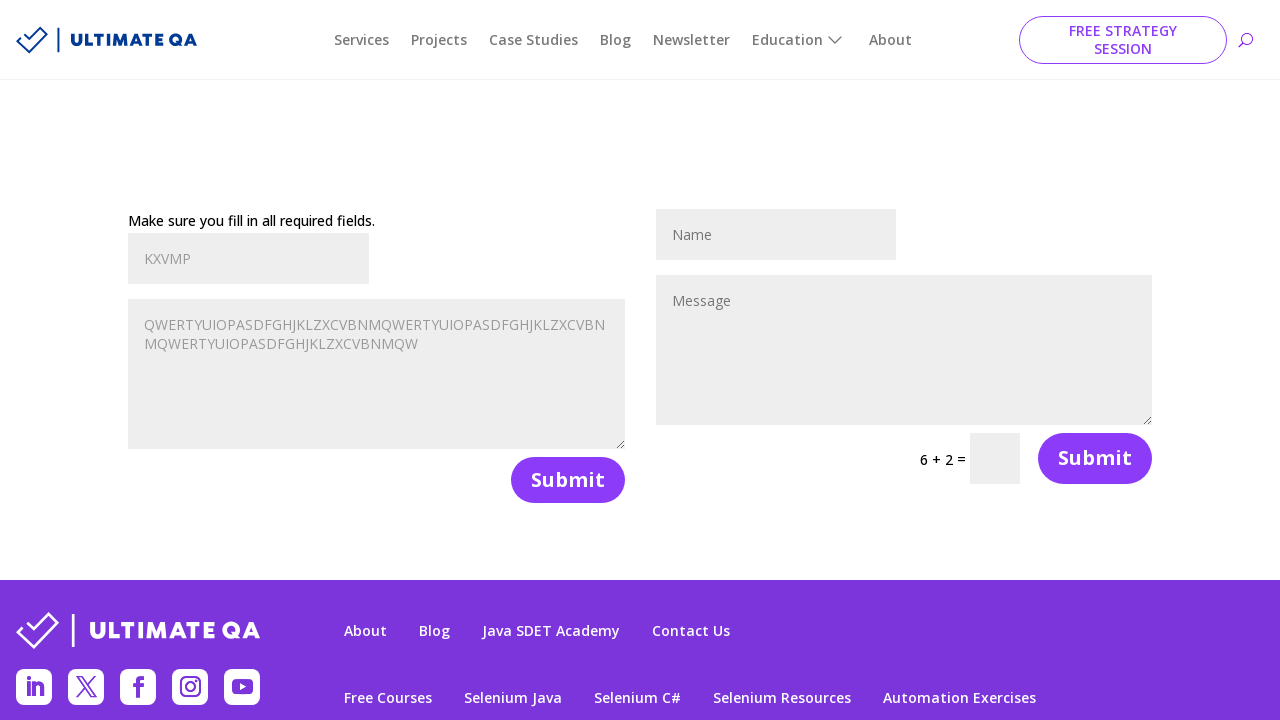

Solved math problem: 6 + 2 = 8
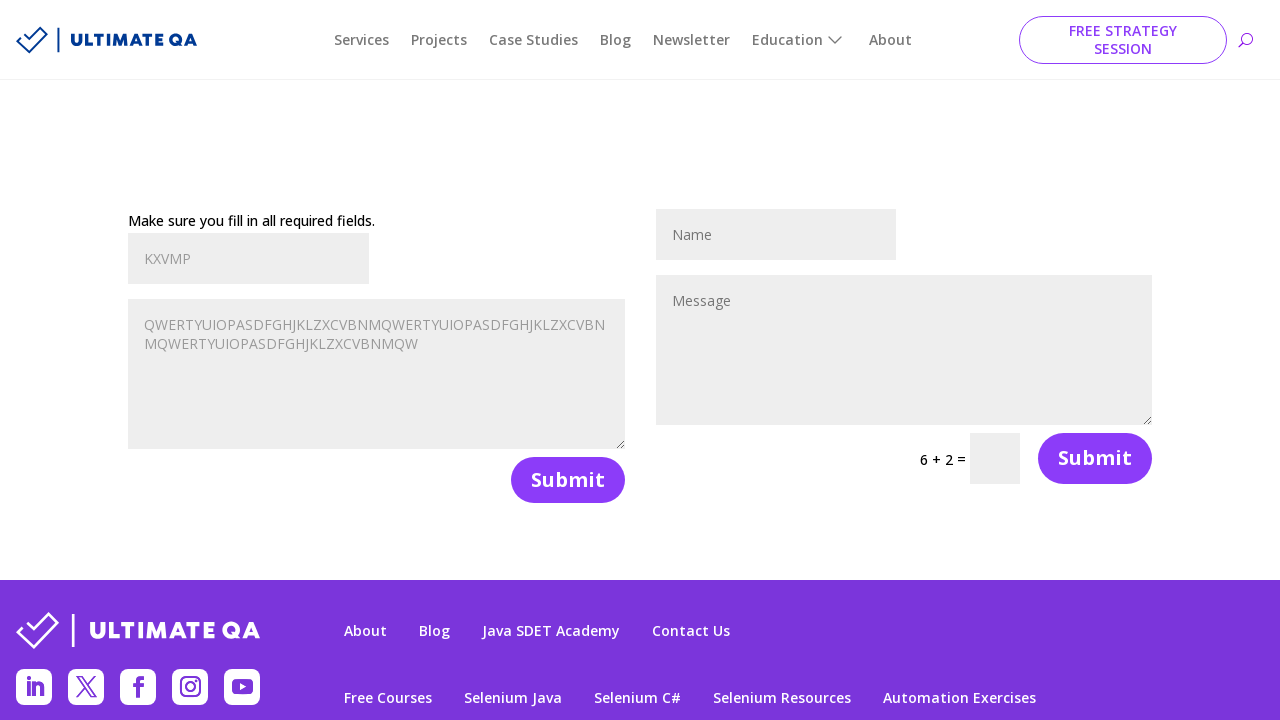

Filled captcha solution field with '8' on input[name='et_pb_contact_captcha_1']
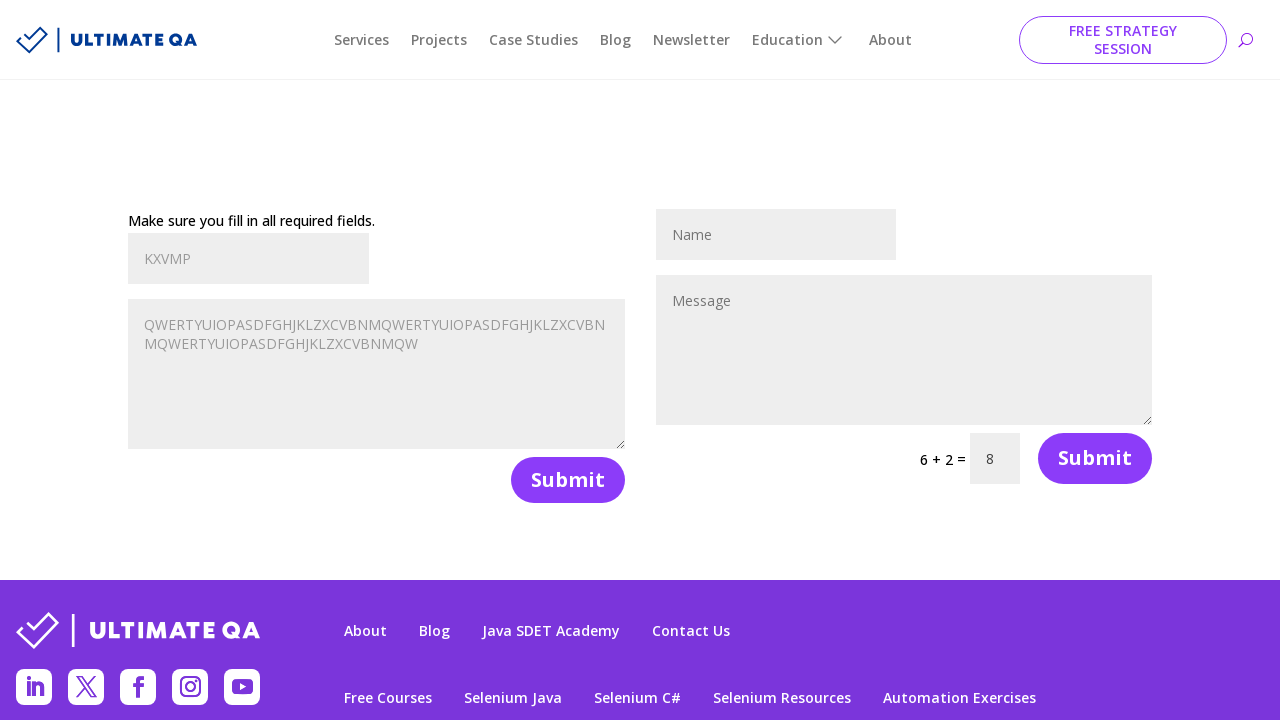

Located all builder submit buttons
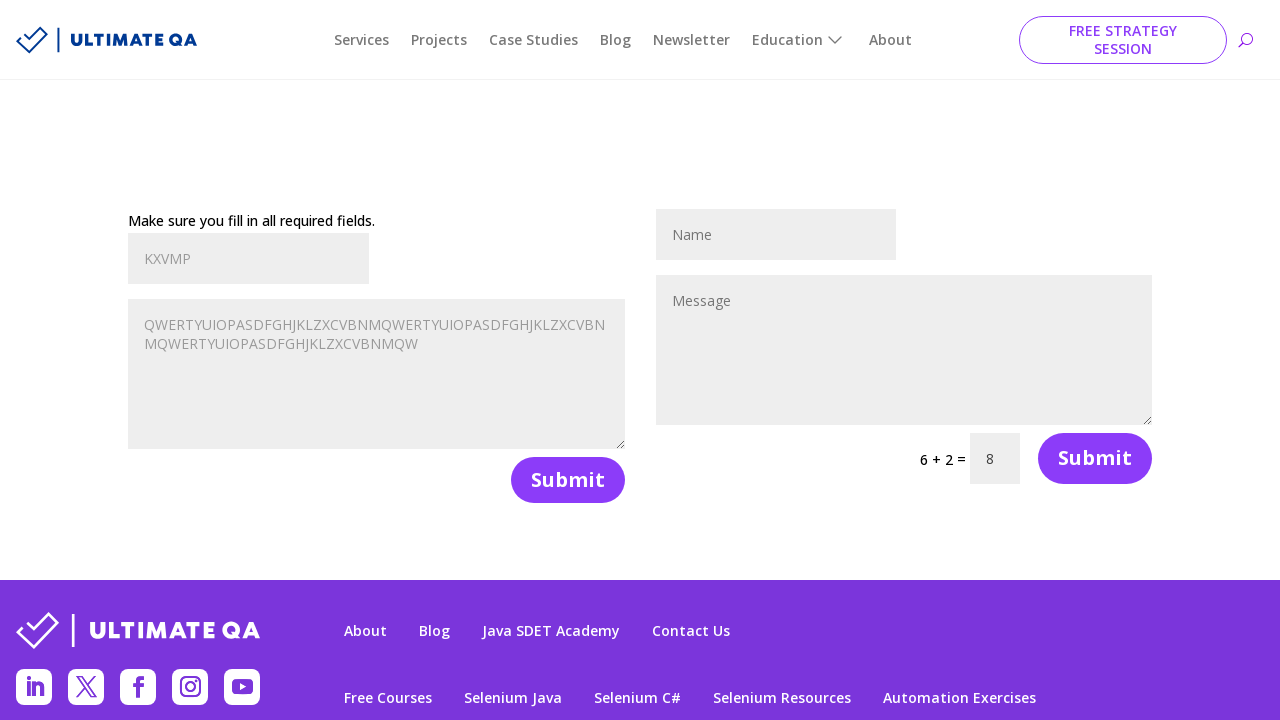

Clicked the second form submit button at (1095, 458) on [name='et_builder_submit_button'] >> nth=1
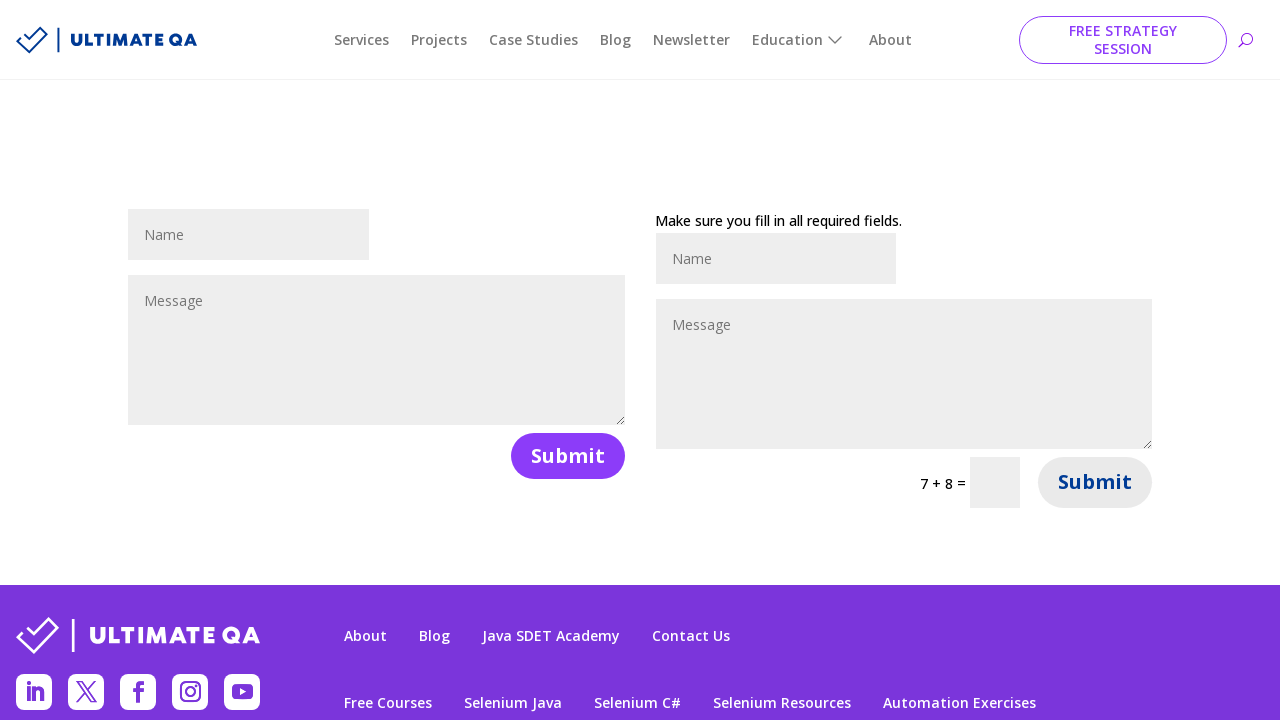

Waited 2 seconds for second form submission to complete
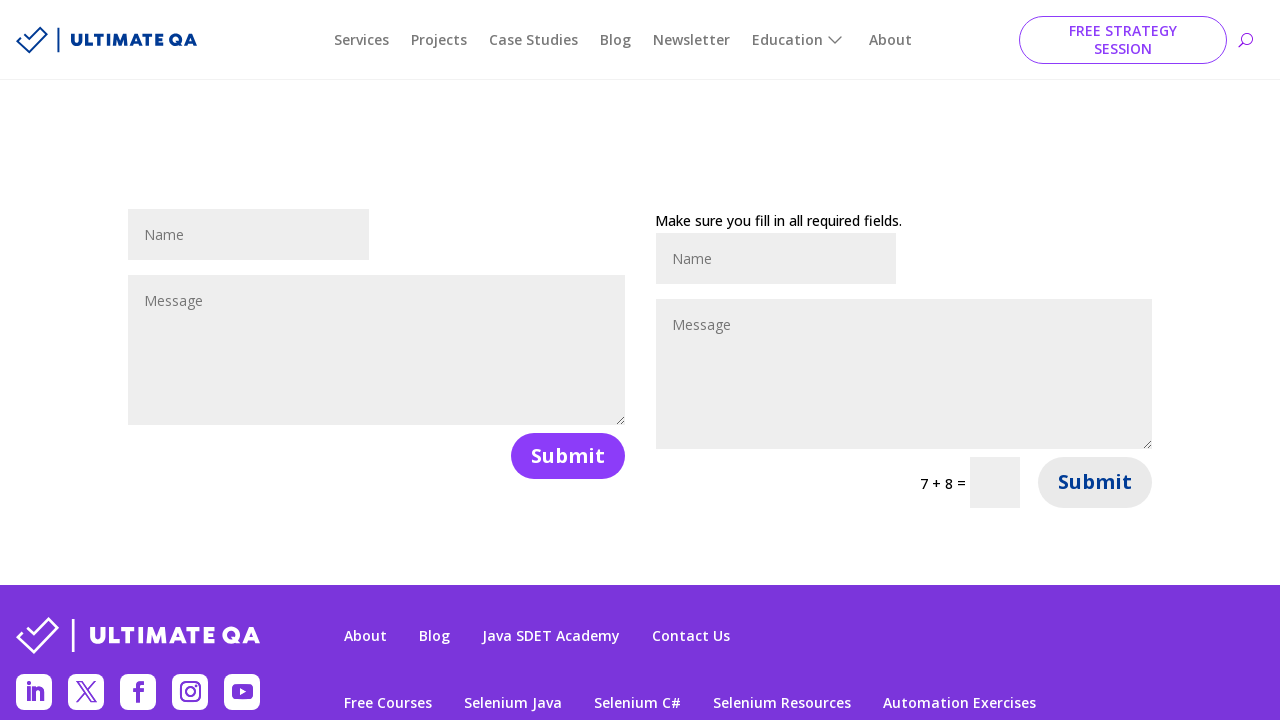

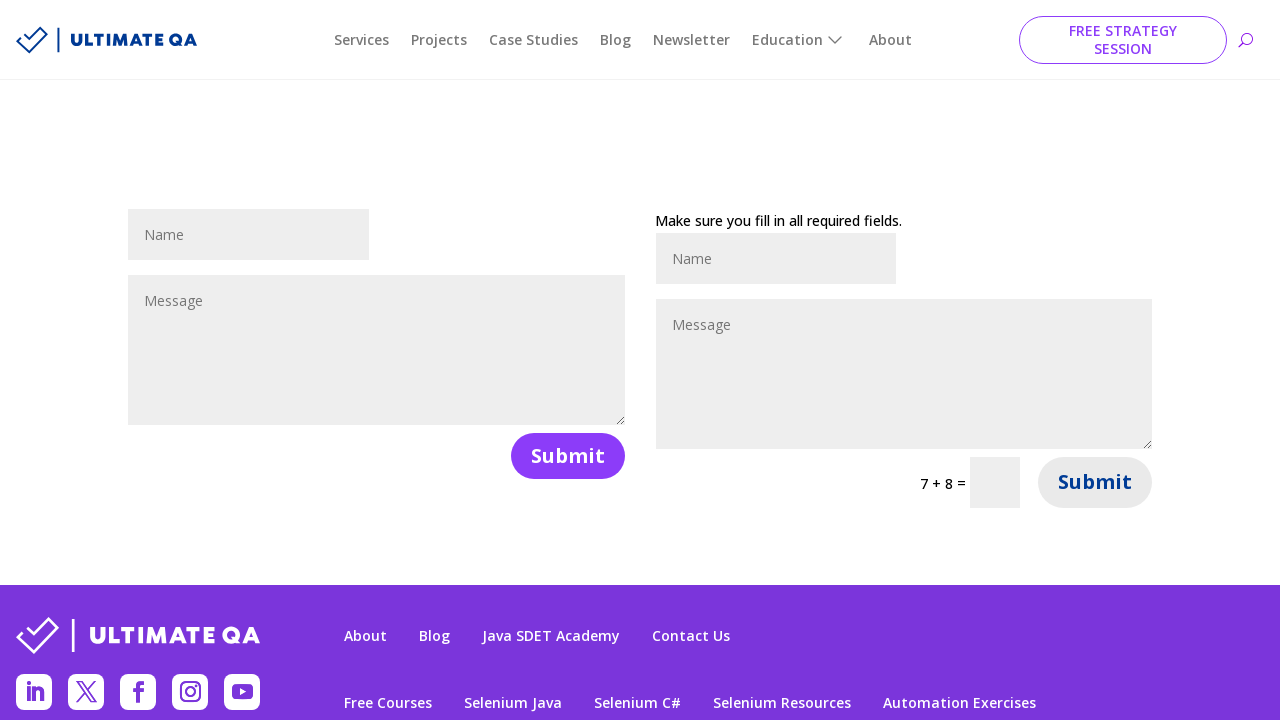